Tests form interaction by enabling a disabled input field, filling it with text, and submitting the form

Starting URL: https://www.w3schools.com/tags/tryit.asp?filename=tryhtml_input_disabled

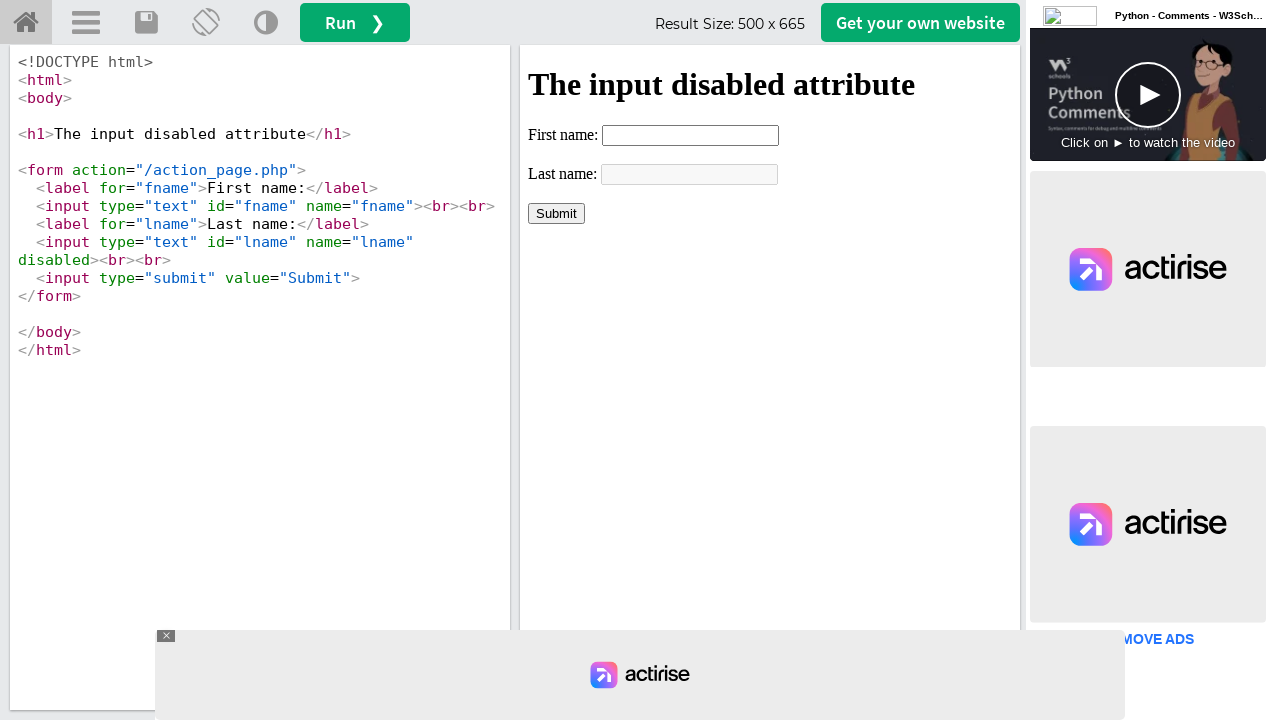

Located iframe with id 'iframeResult'
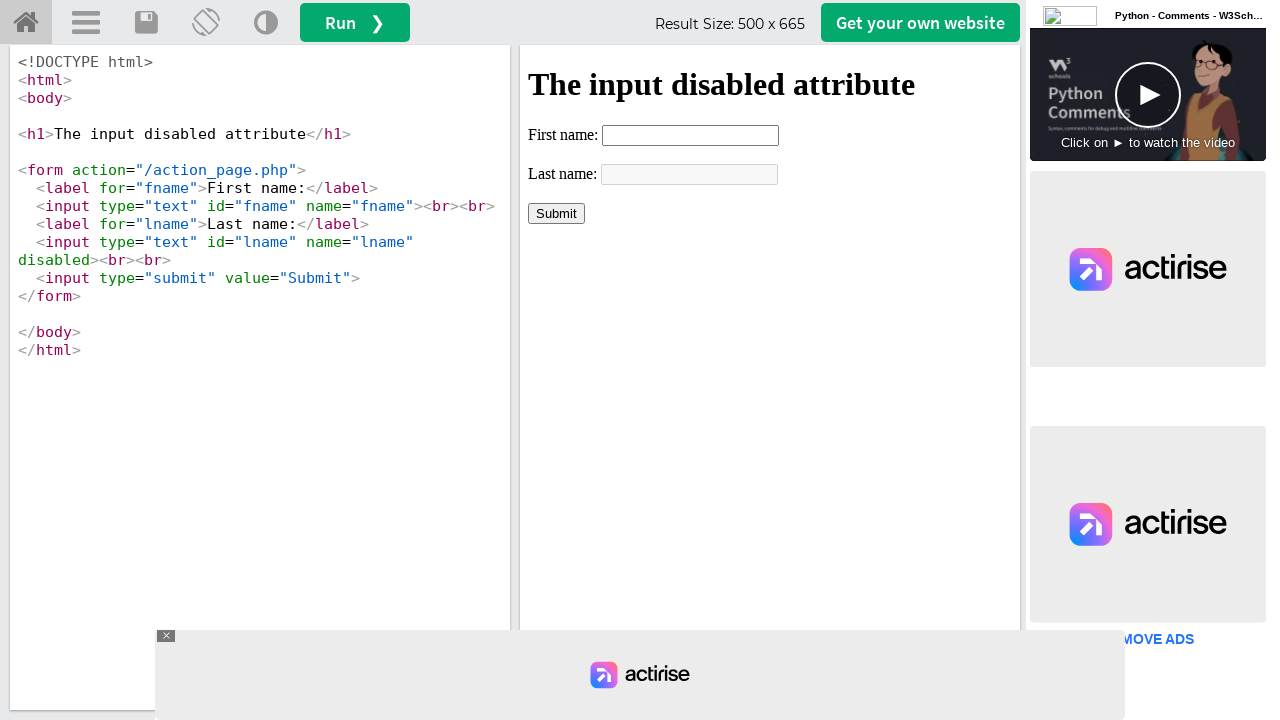

Removed disabled attribute from last name input field
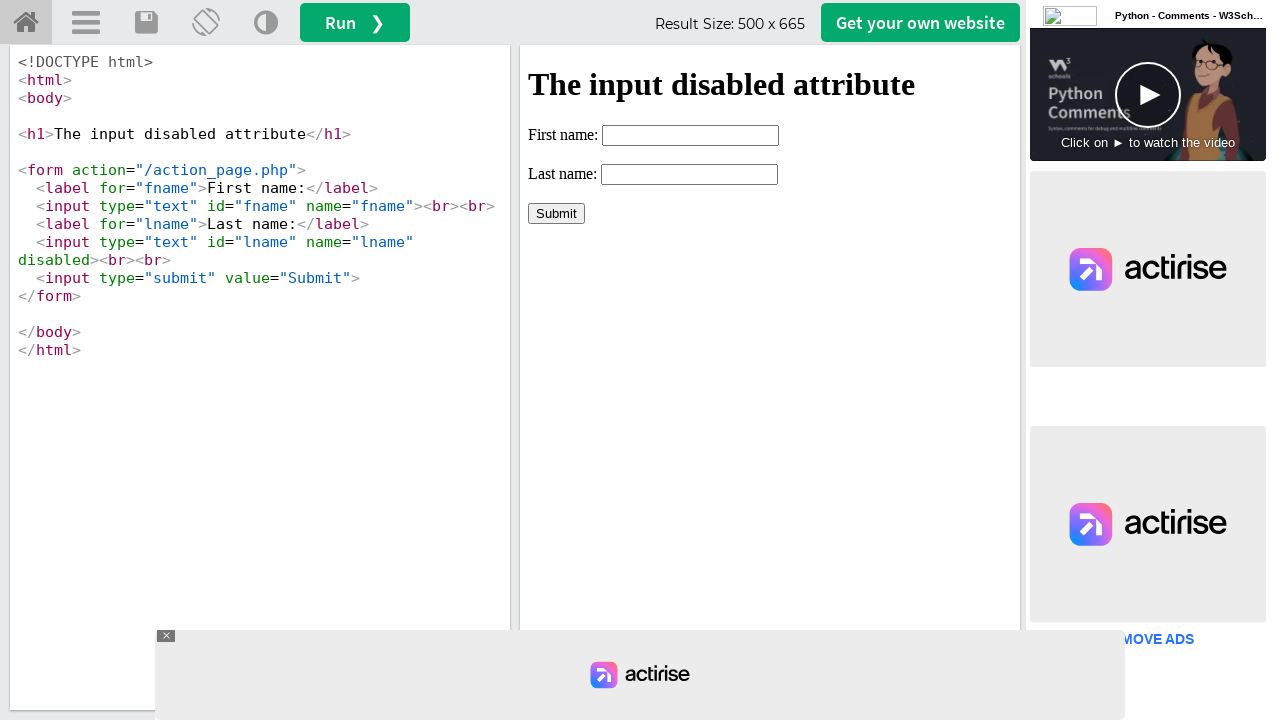

Filled last name field with 'Test Automation' on xpath=//iframe[@id='iframeResult'] >> internal:control=enter-frame >> xpath=//in
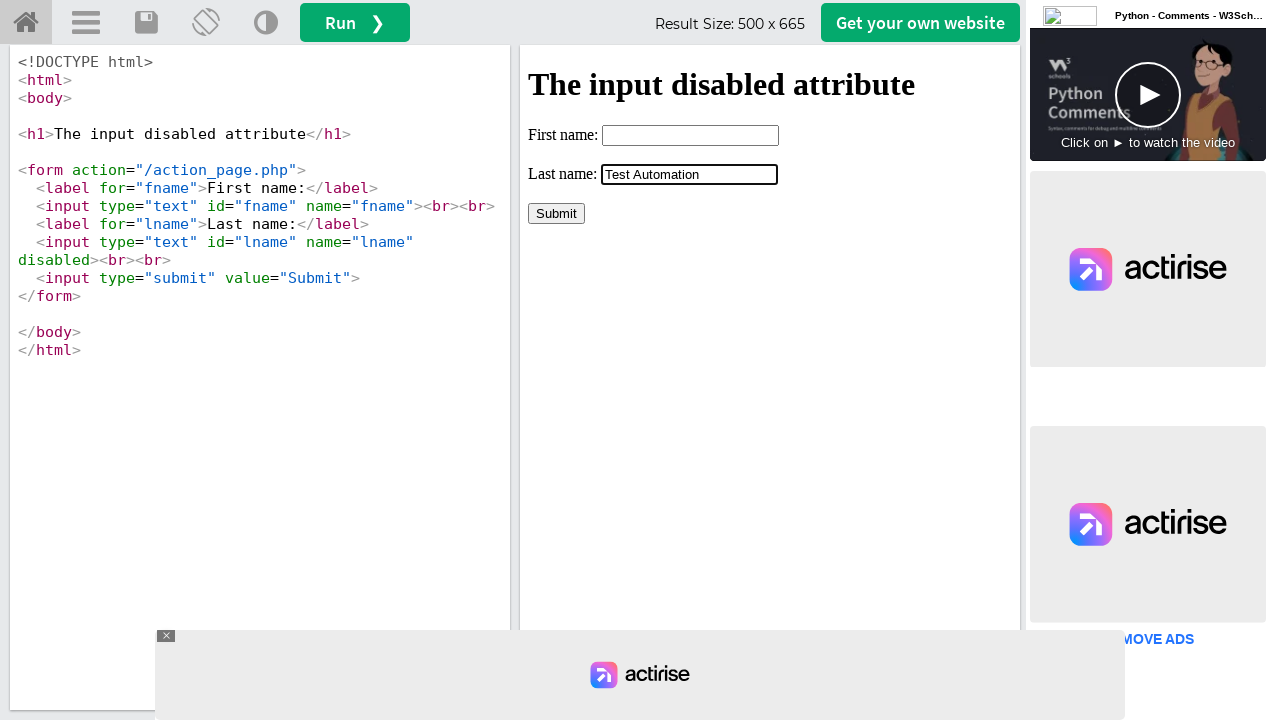

Clicked form submit button at (556, 213) on xpath=//iframe[@id='iframeResult'] >> internal:control=enter-frame >> xpath=//in
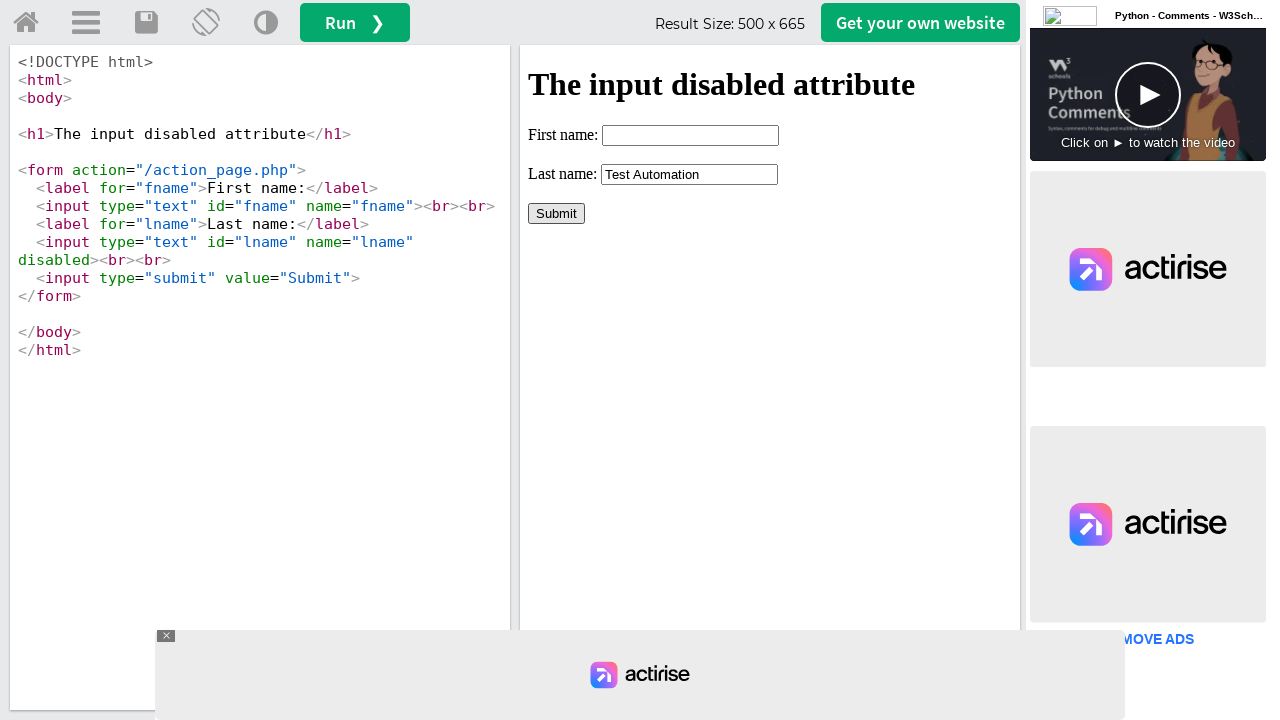

Verified submitted data 'Test Automation' appears on page
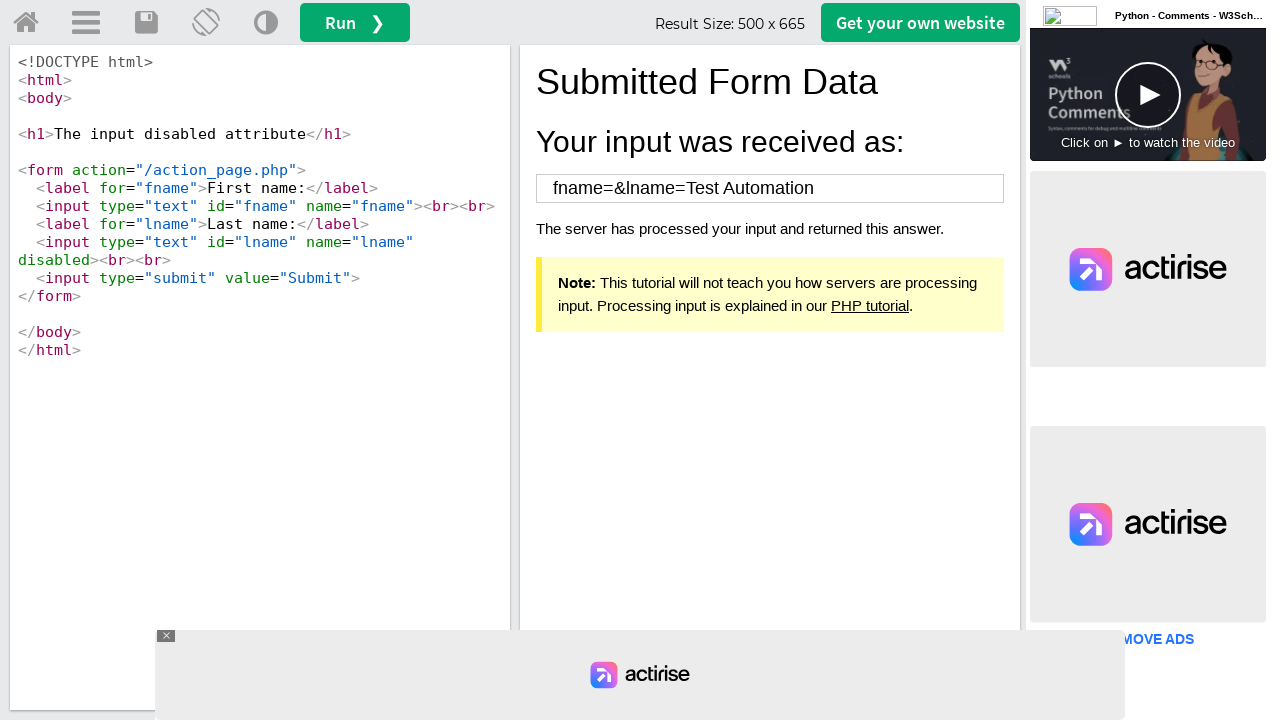

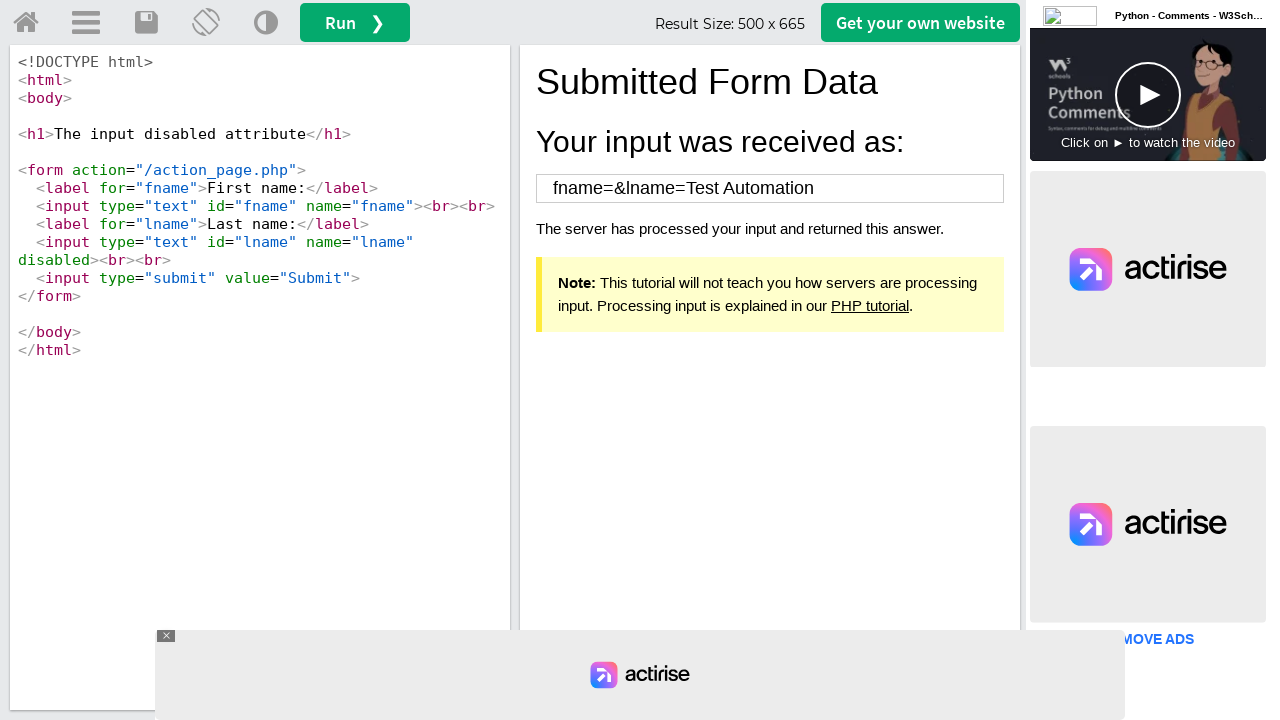